Navigates to the Baerlis website activities page, verifies an activities link element exists, then navigates to the menu page and verifies a menu link element exists.

Starting URL: https://www.baerlis.ch/activities/

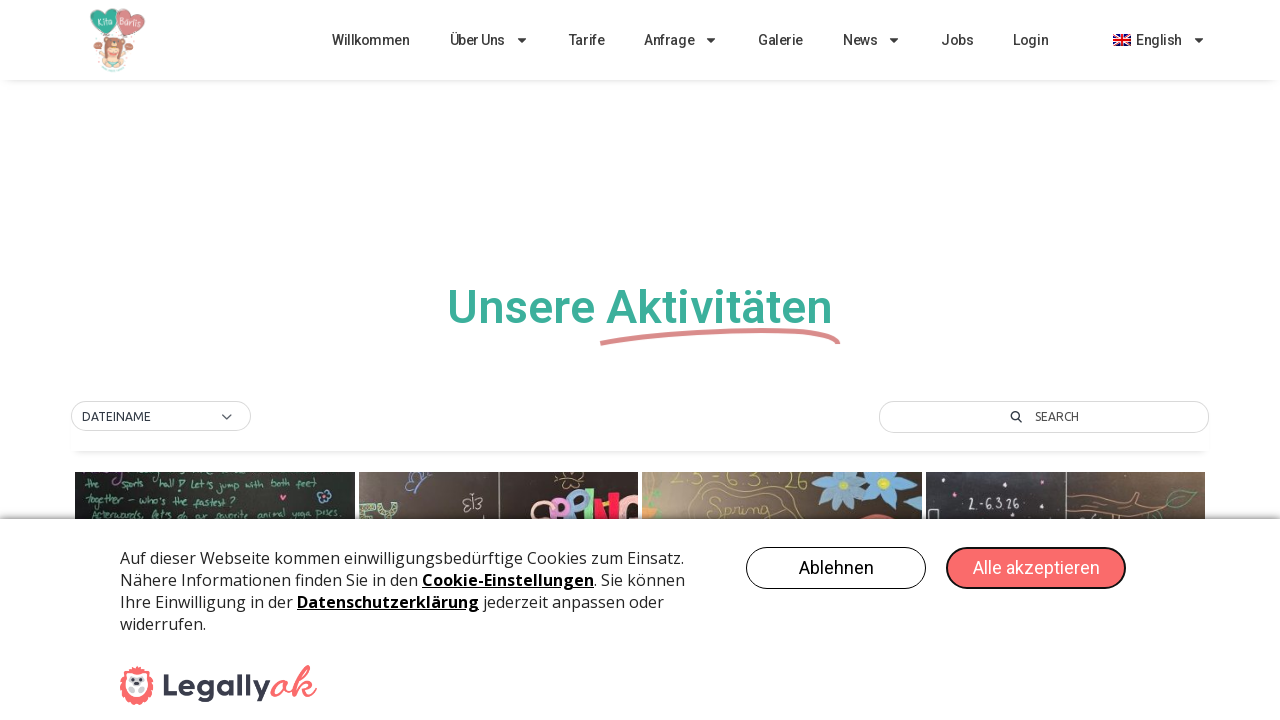

Waited for activities link element to be visible on the activities page
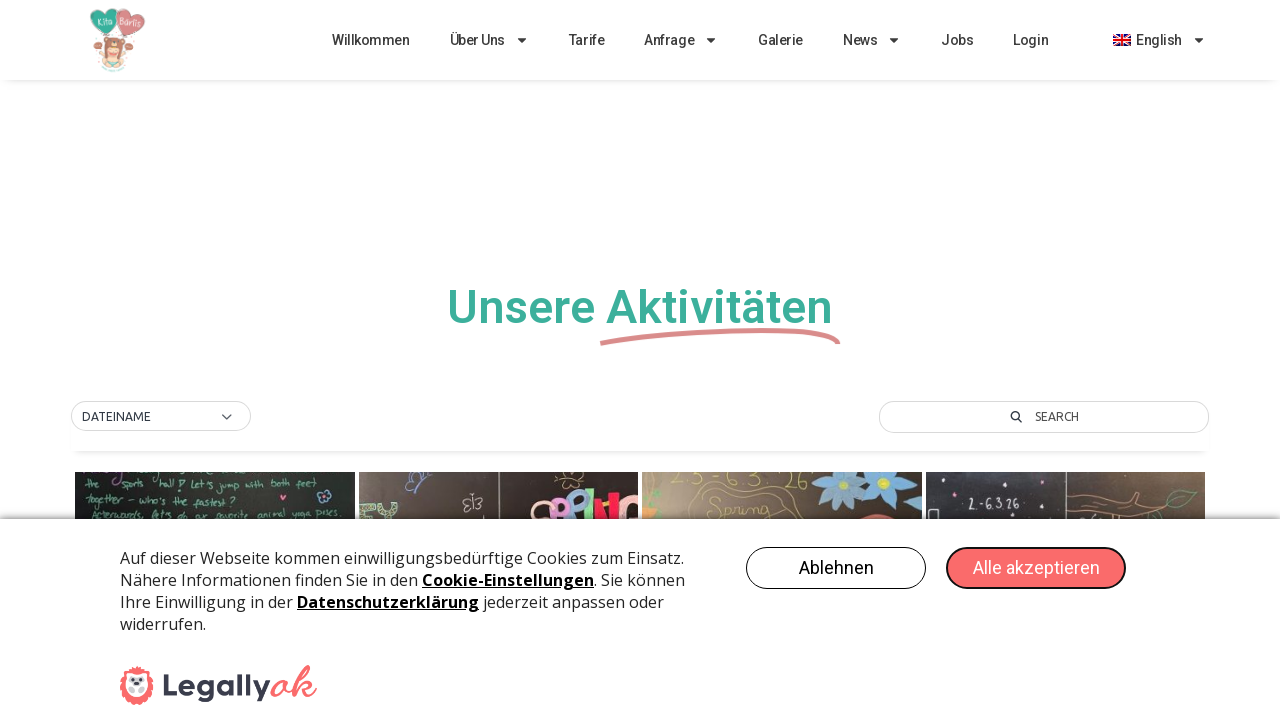

Navigated to the menu page
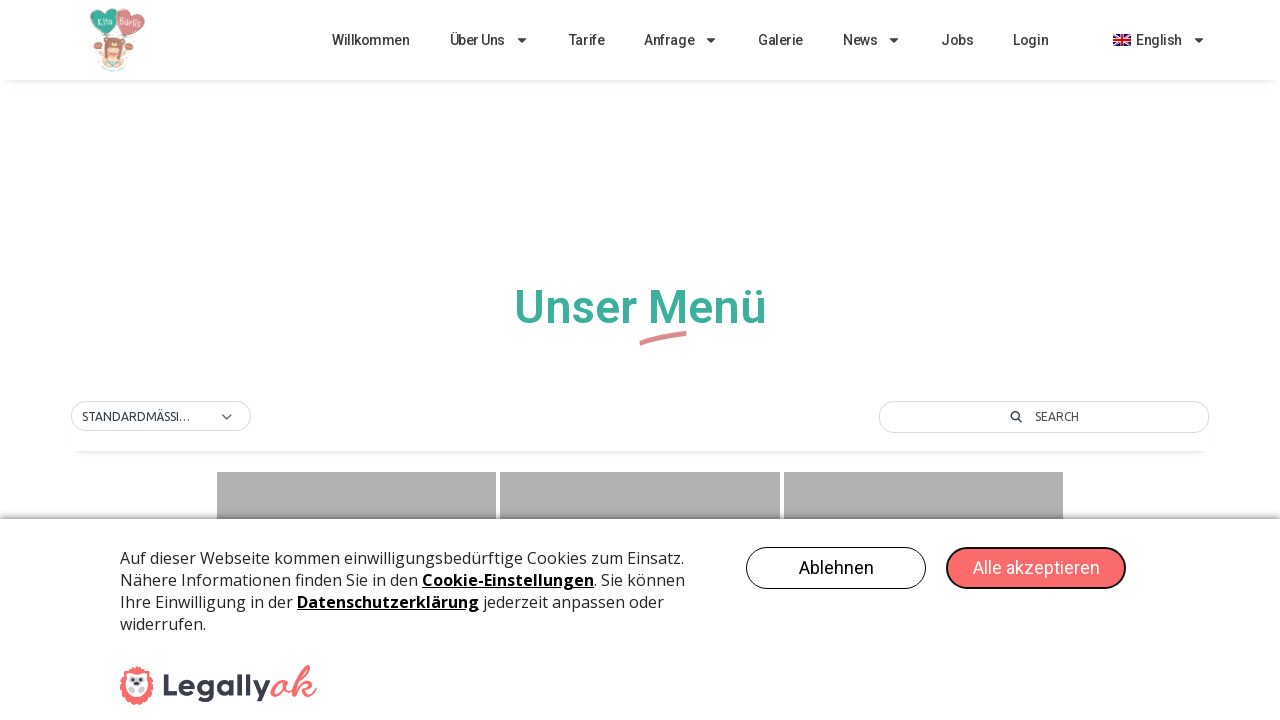

Waited for menu link element to be visible on the menu page
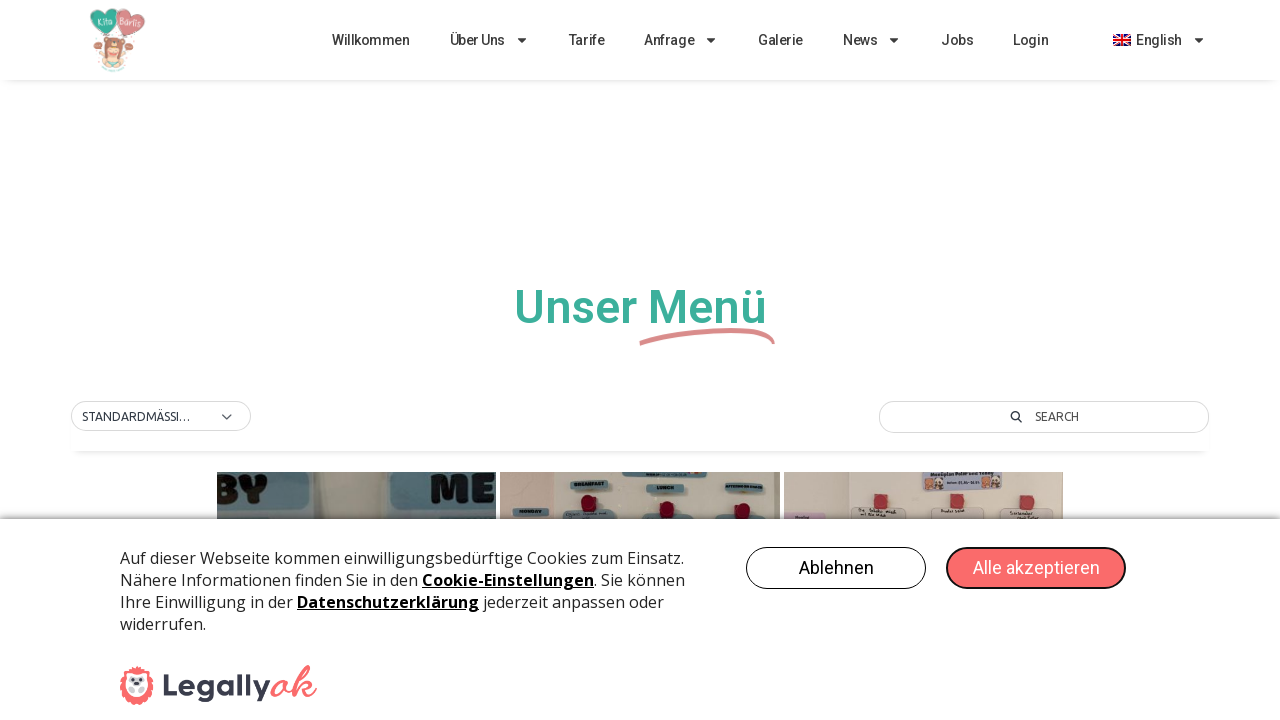

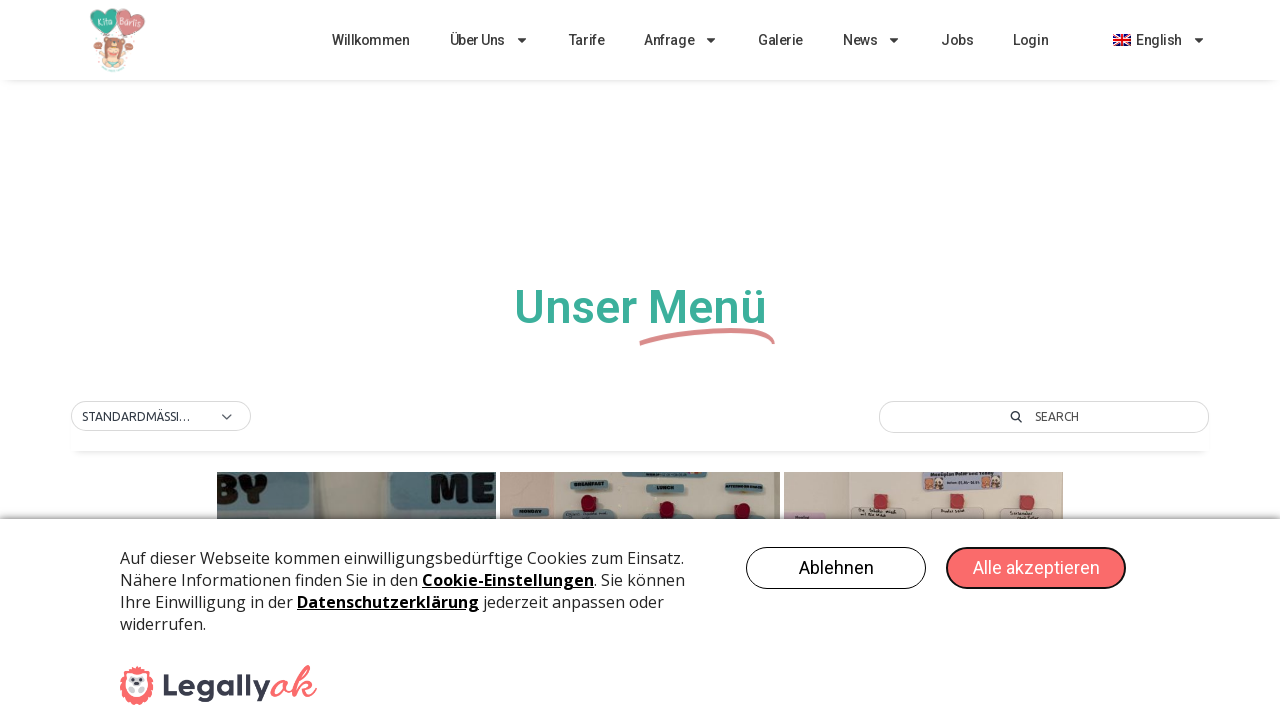